Navigates to Flashscore website and maximizes the browser window

Starting URL: https://www.flashscore.com

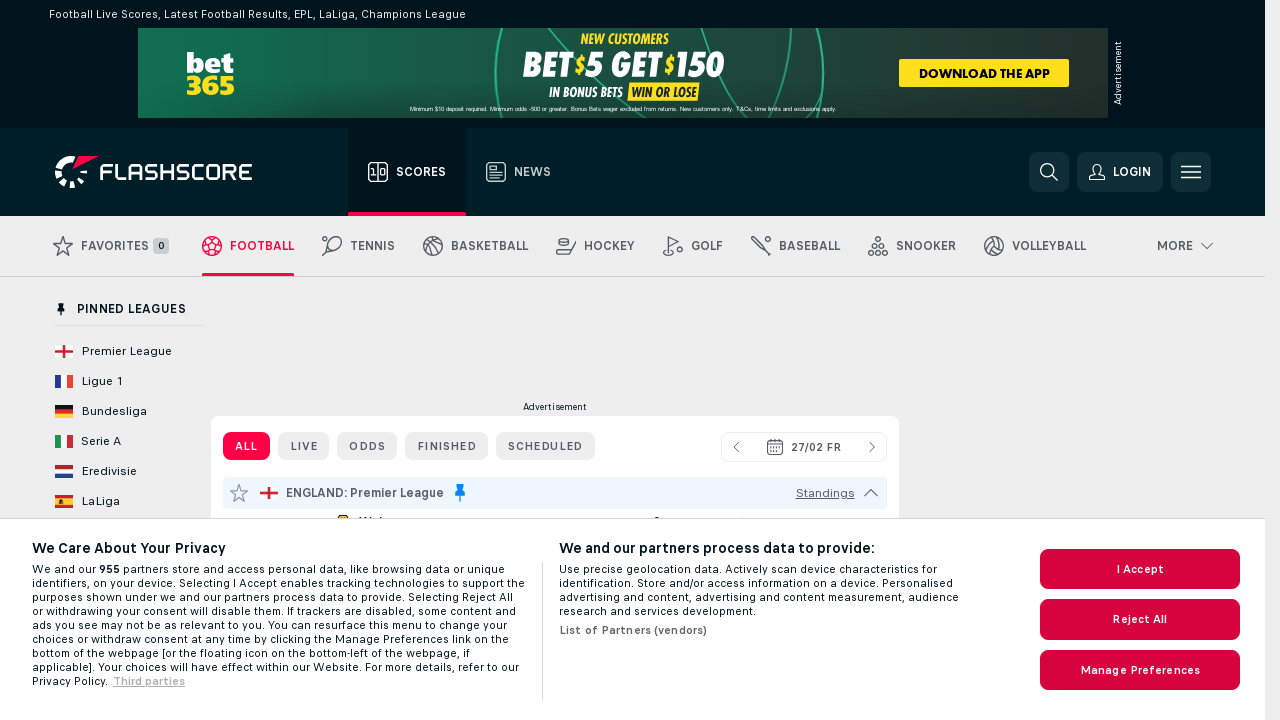

Set viewport size to 1920x1080
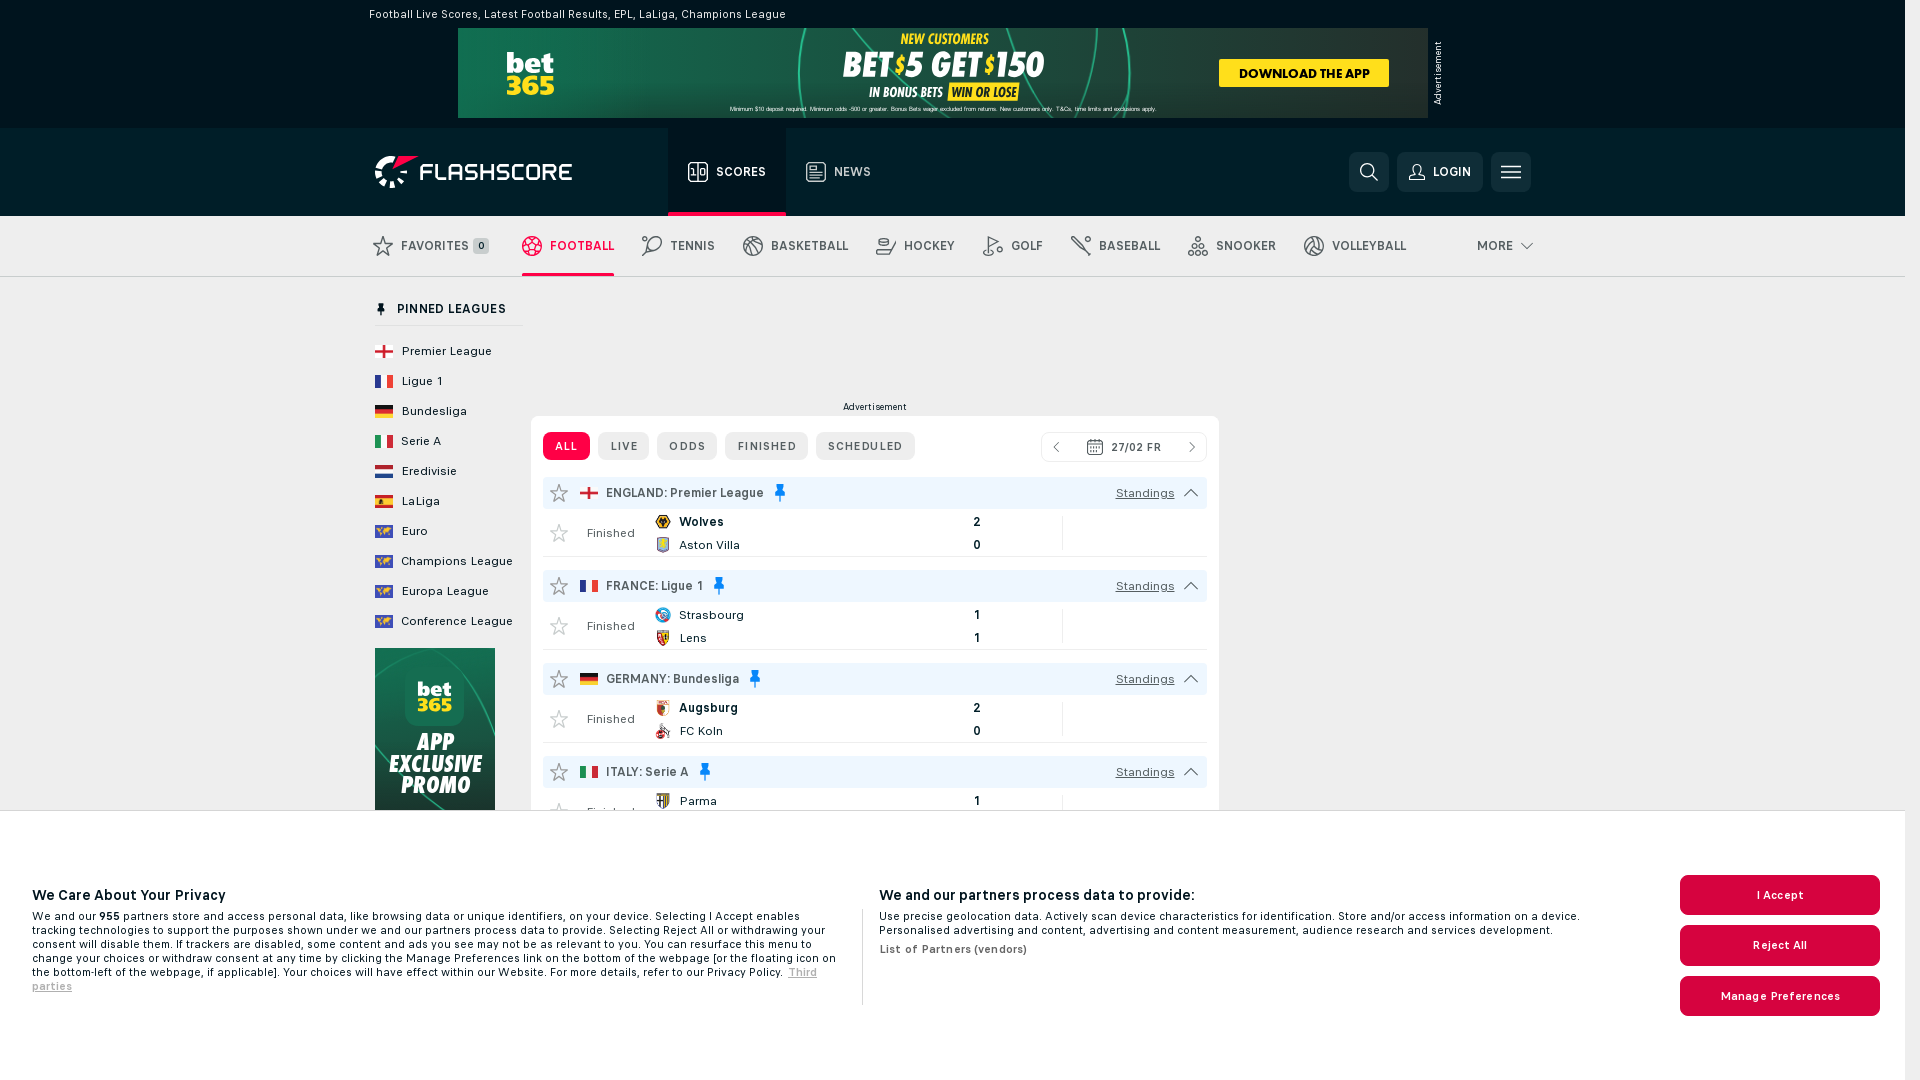

Page fully loaded (domcontentloaded)
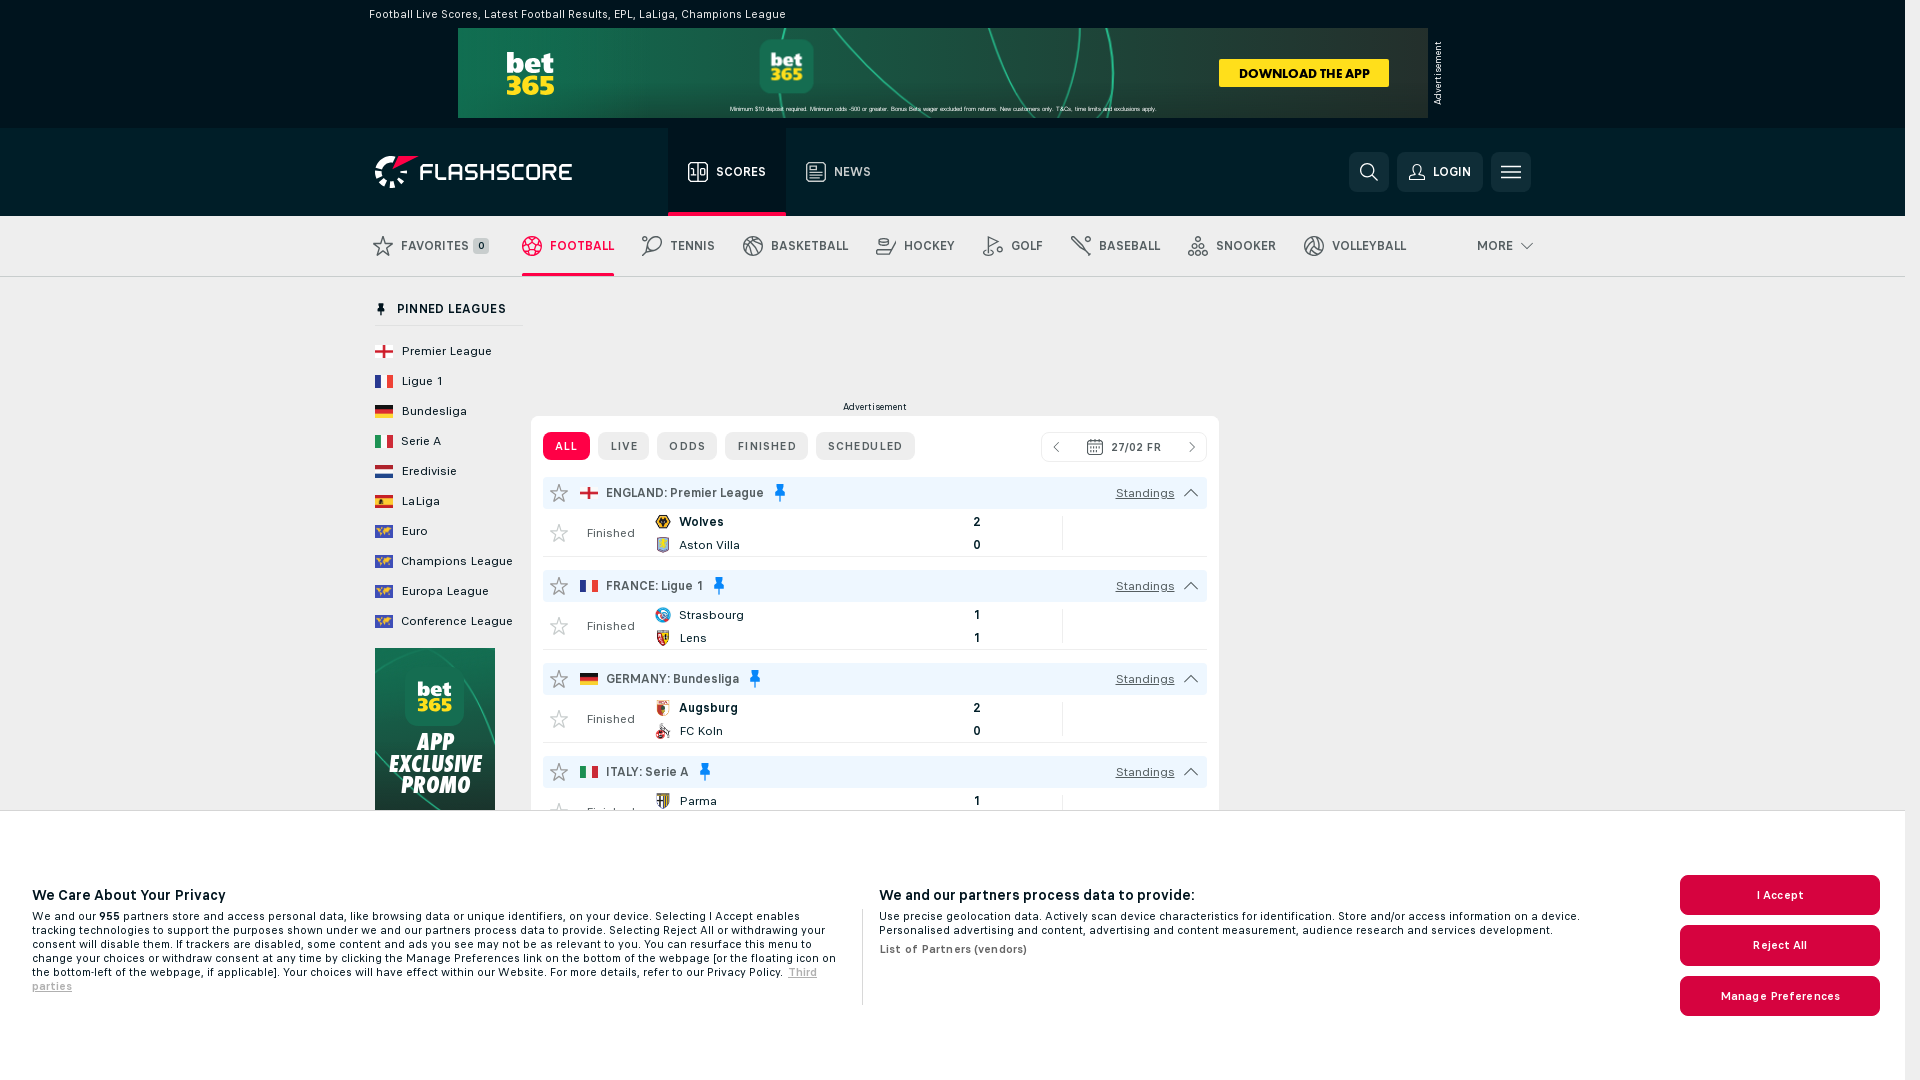

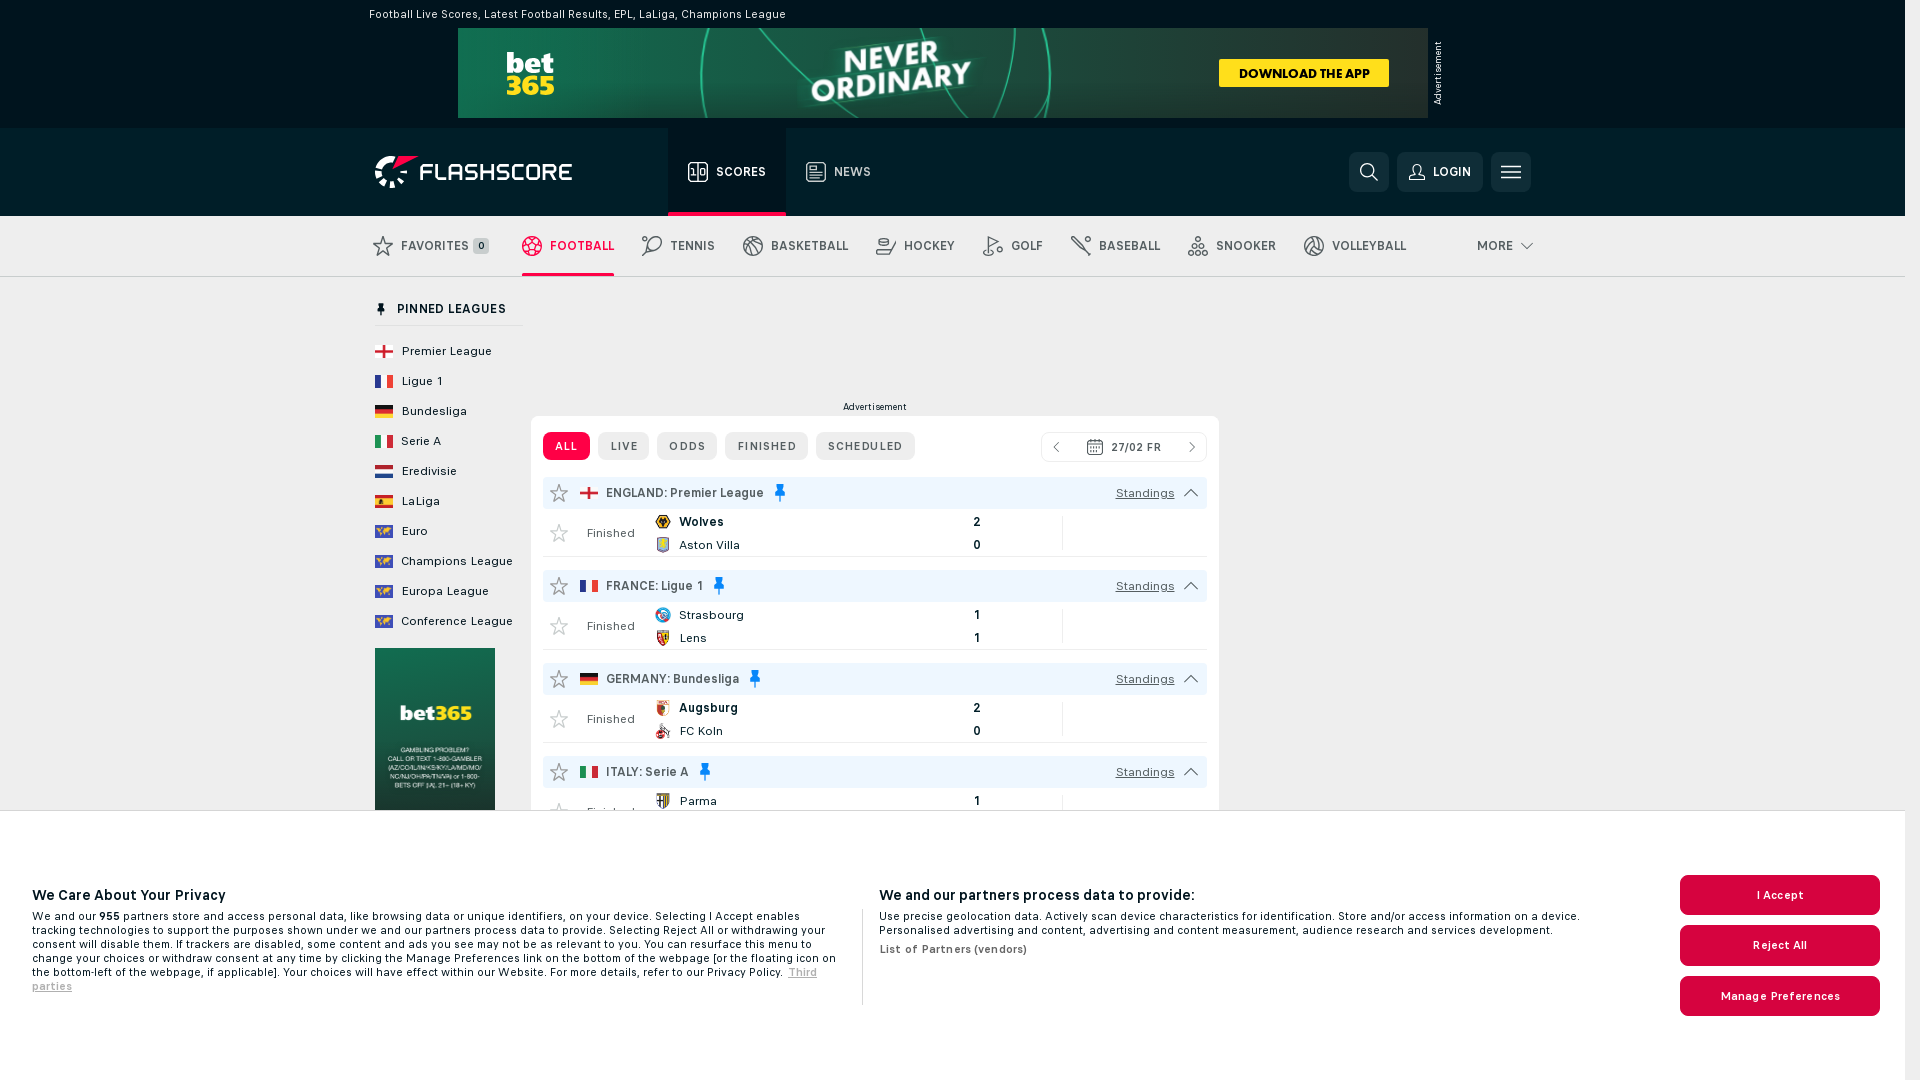